Tests that clicking the catalog menu button opens and displays the catalog menu with product images

Starting URL: https://www.amway.ua/

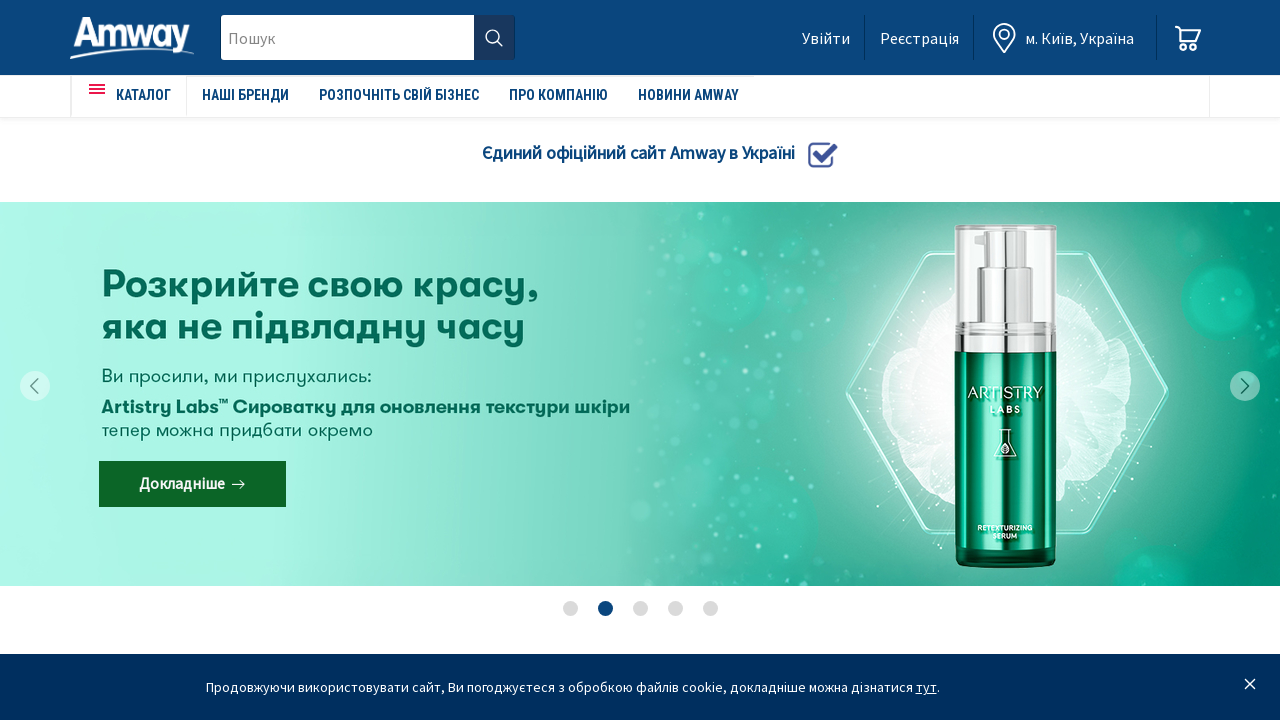

Clicked catalog menu button at (129, 95) on #amweia-app > div.page > nav > div > div > ul:nth-child(1) > li:nth-child(1) > a
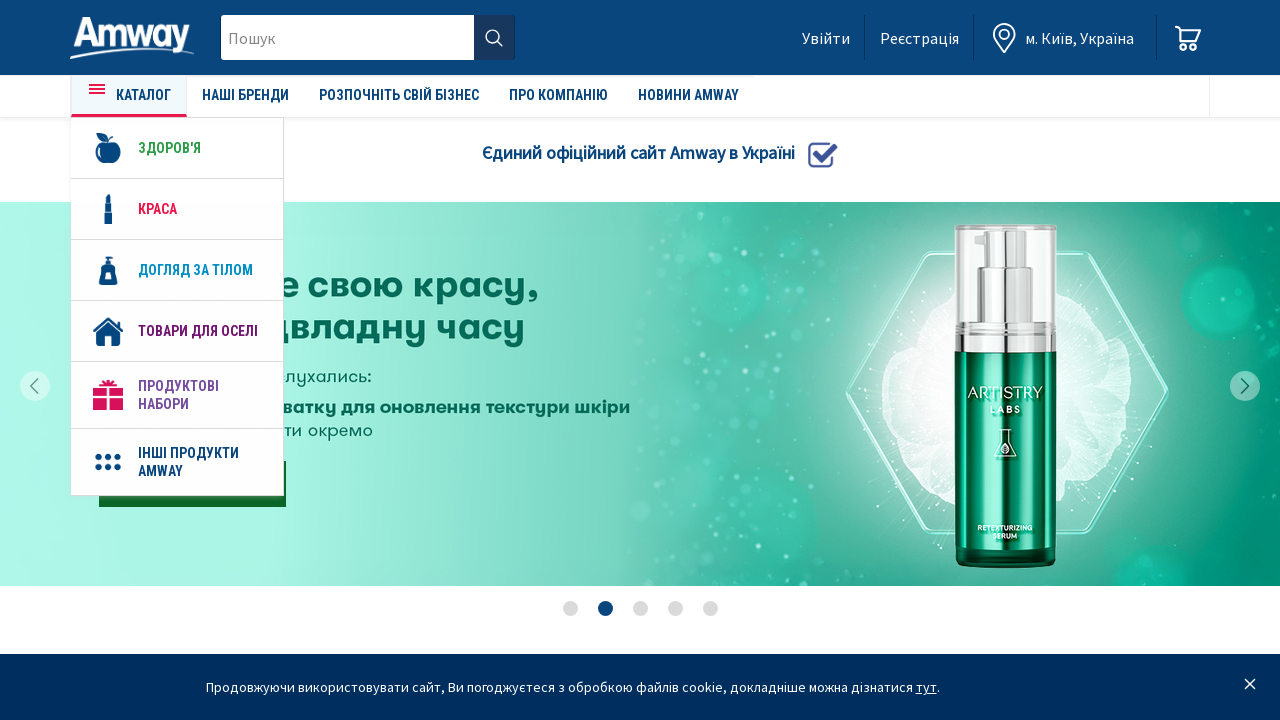

Catalog menu opened and product images loaded
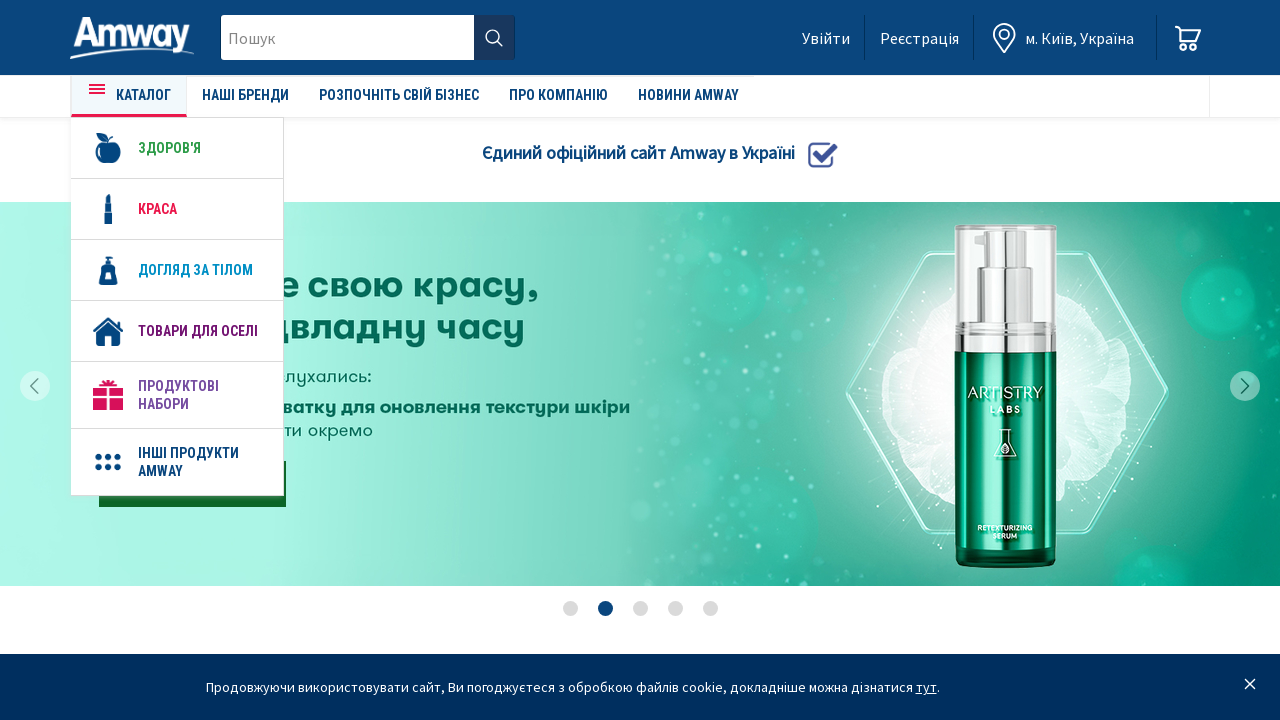

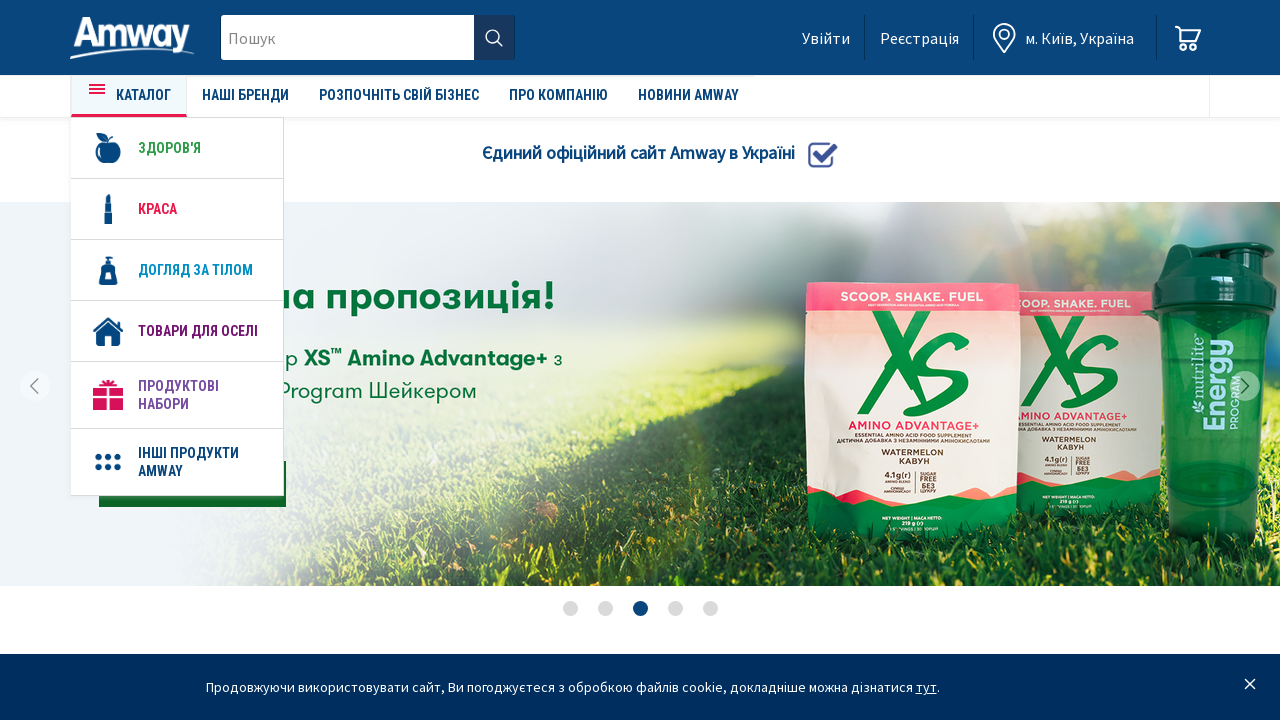